Navigates to the LeafGround web tables page and maximizes the browser window

Starting URL: https://www.leafground.com/table.xhtml

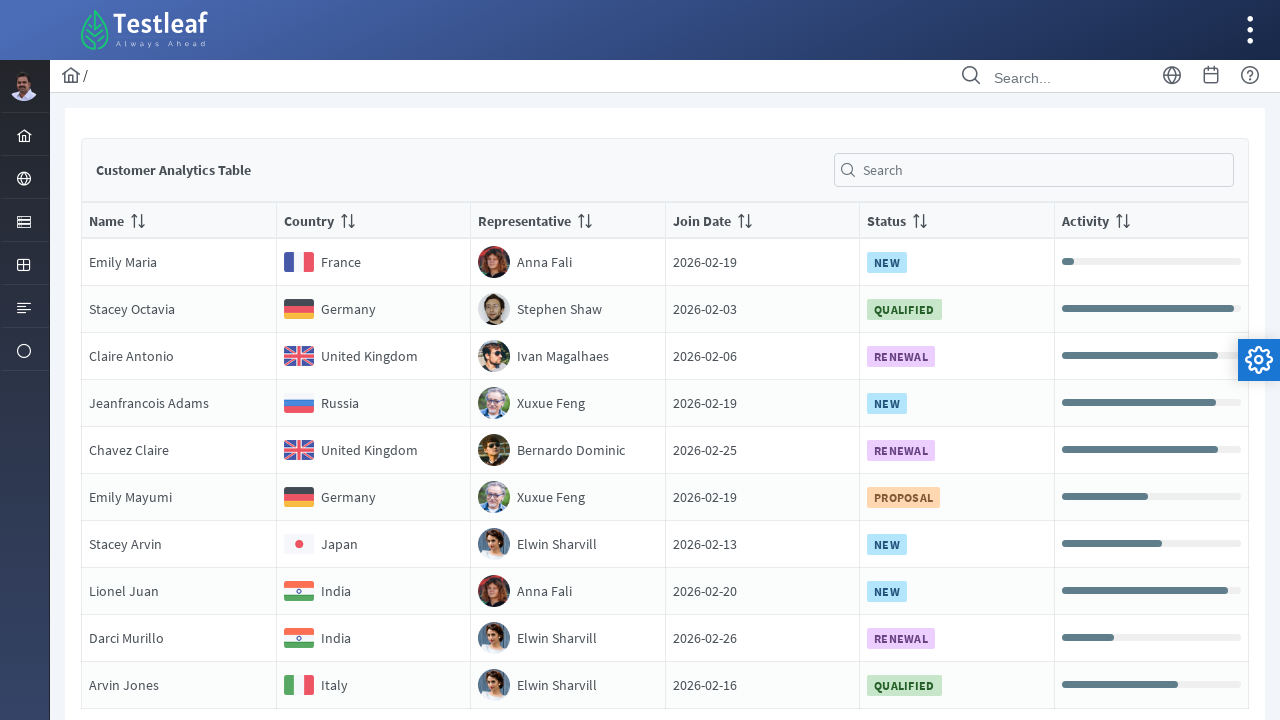

Navigated to LeafGround web tables page
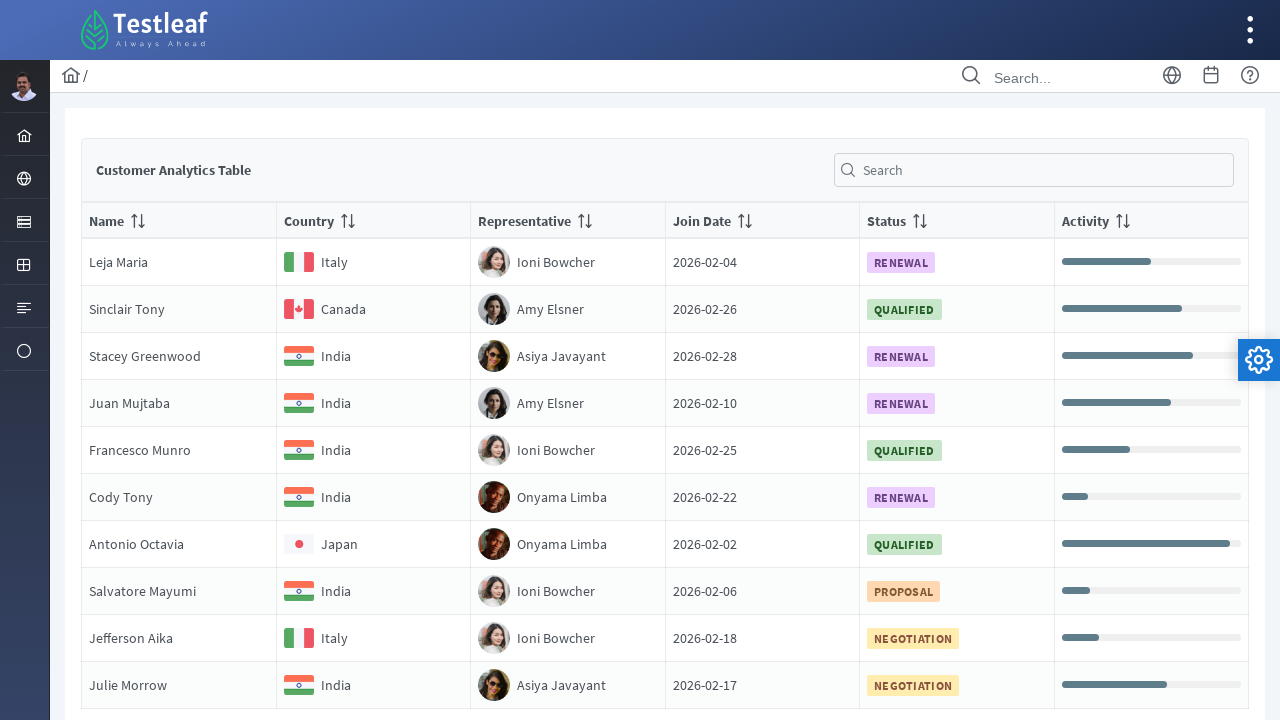

Maximized browser window to 1920x1080
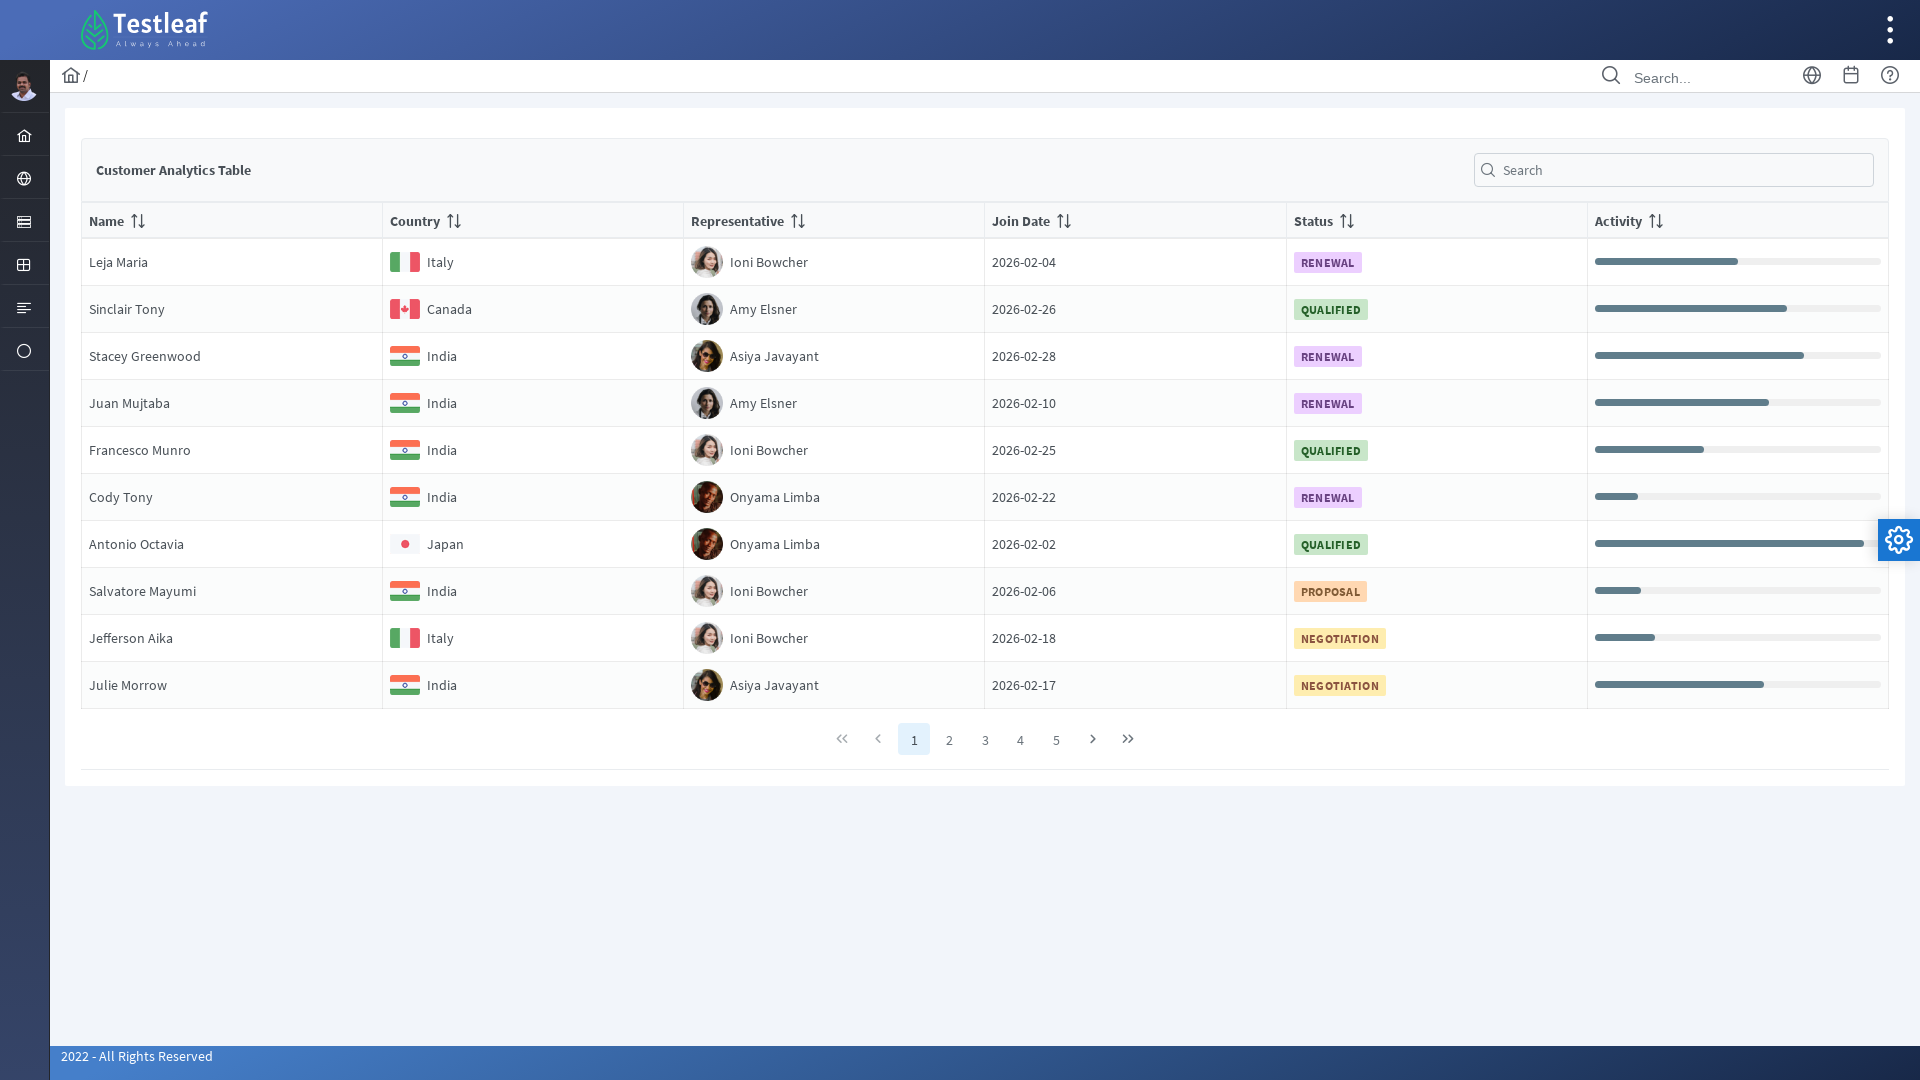

Web tables page fully loaded
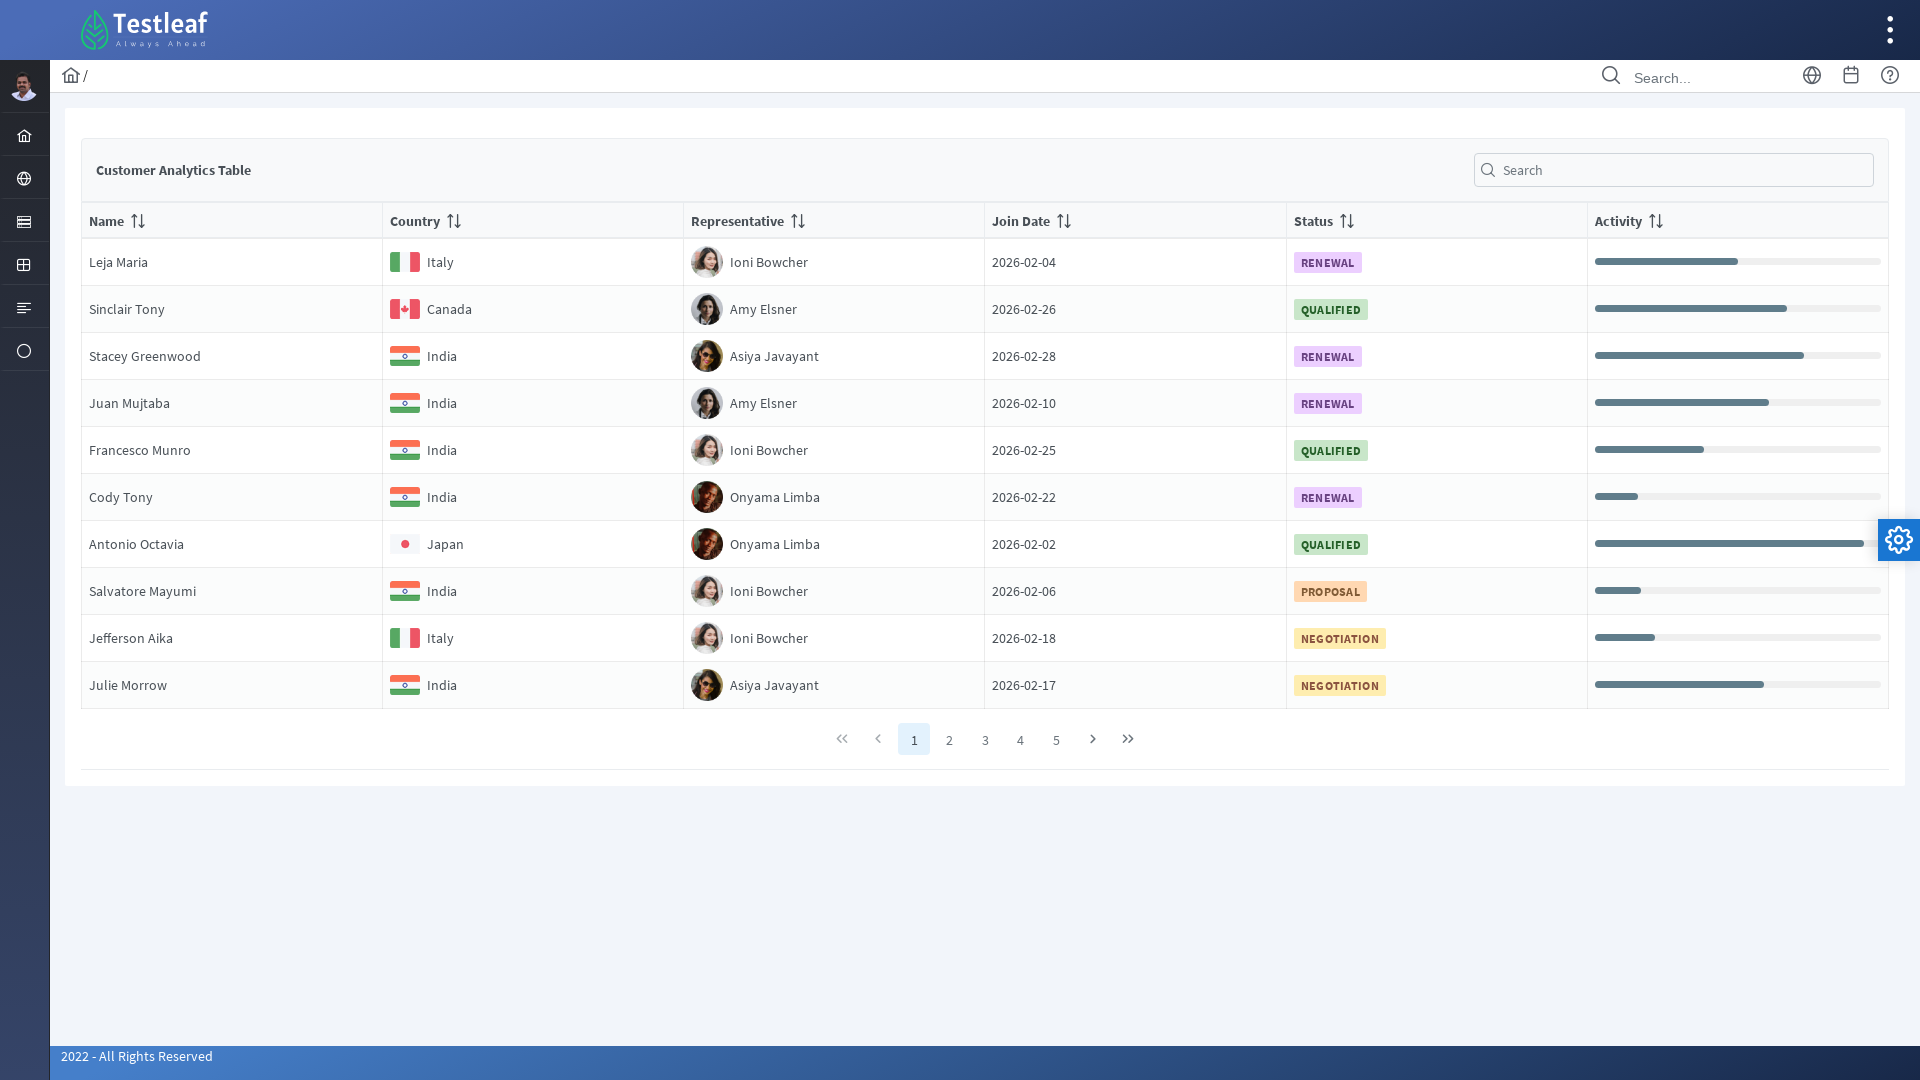

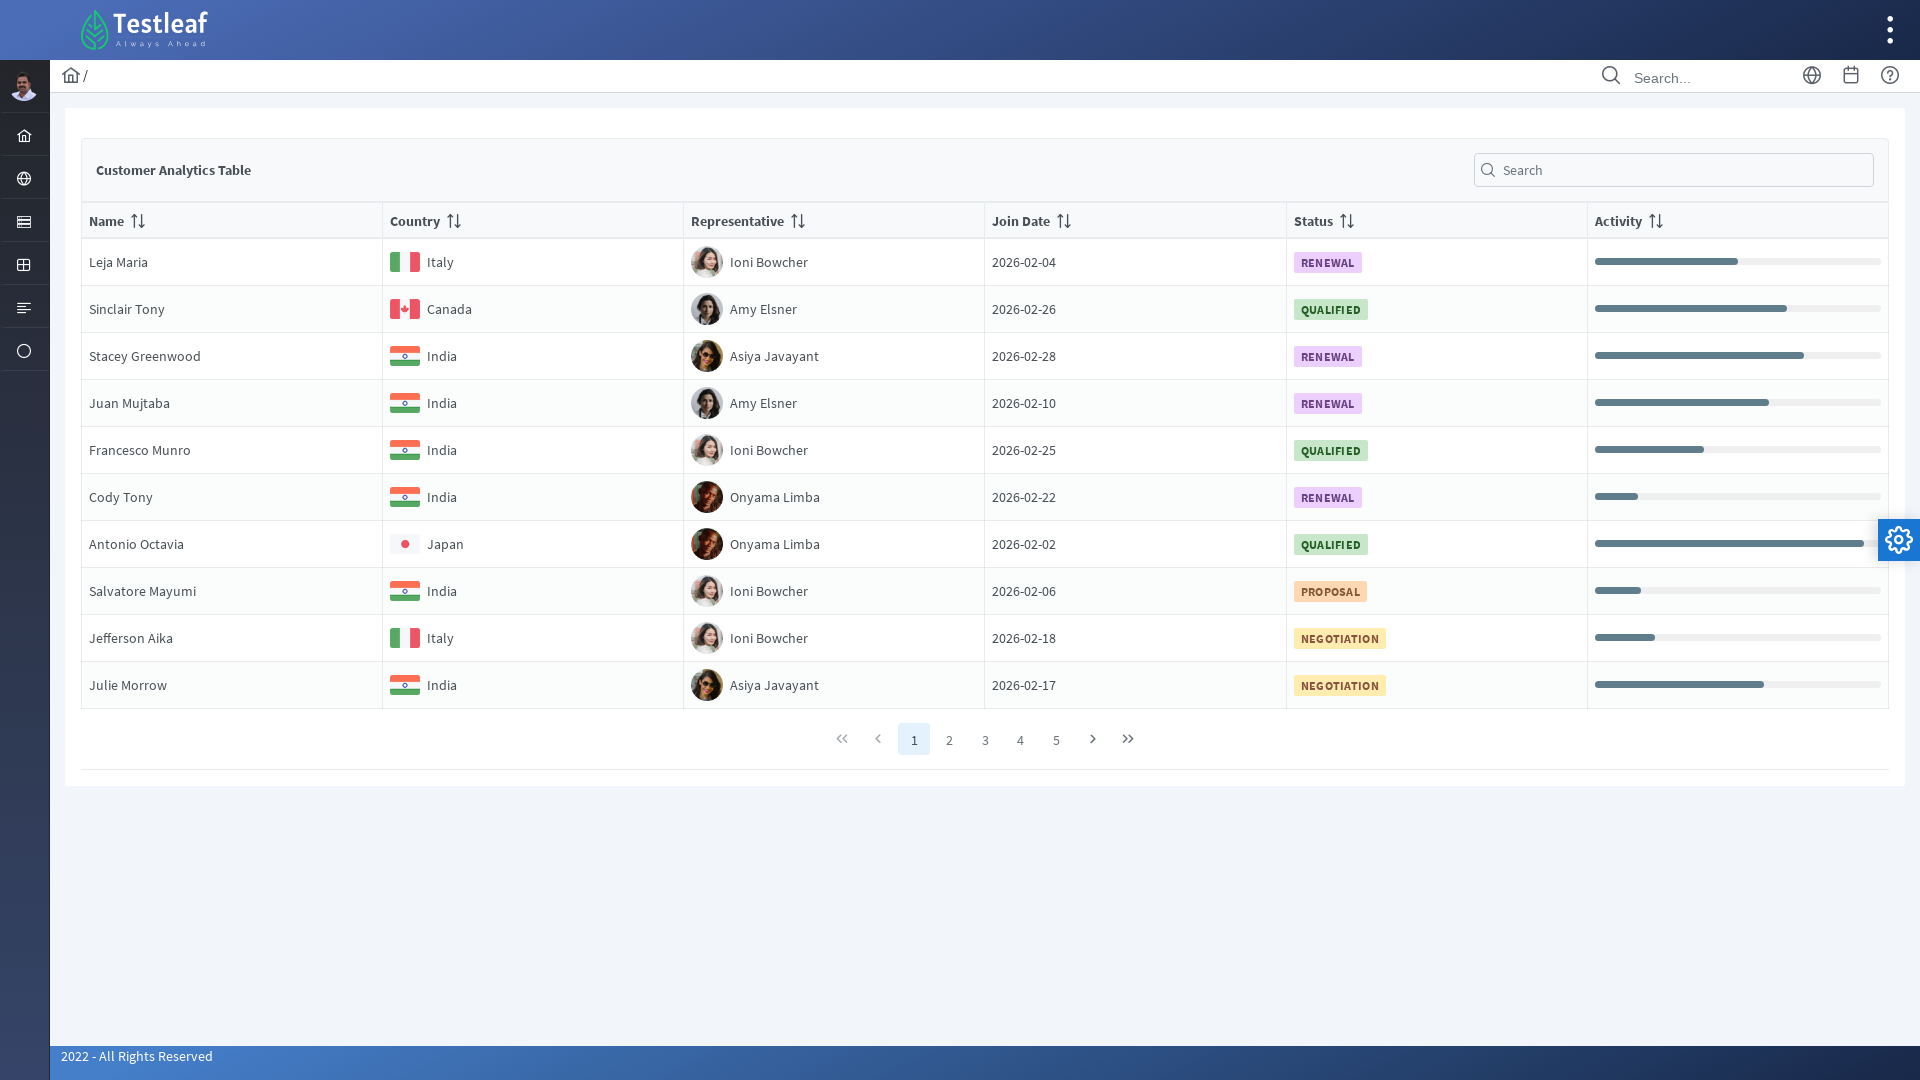